Automates answering a Stepik lesson quiz by entering "get()" in a textarea and submitting the answer

Starting URL: https://stepik.org/lesson/25969/step/12

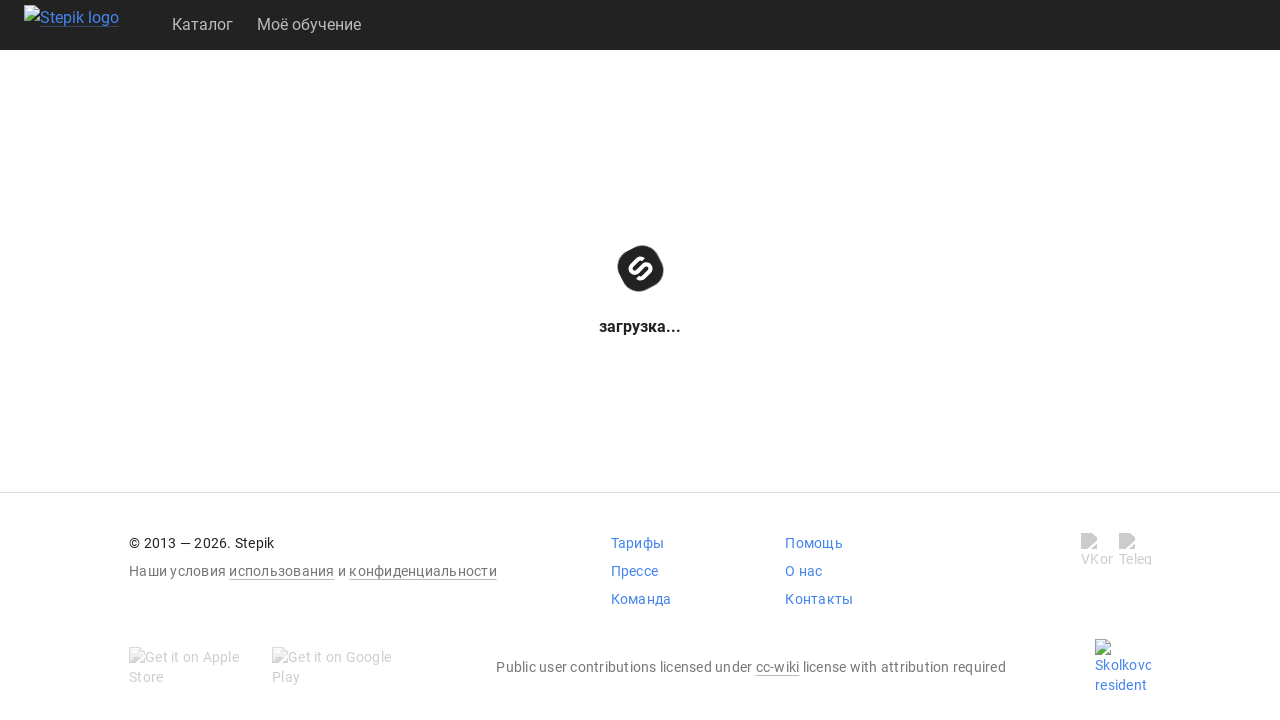

Waited for textarea to be available
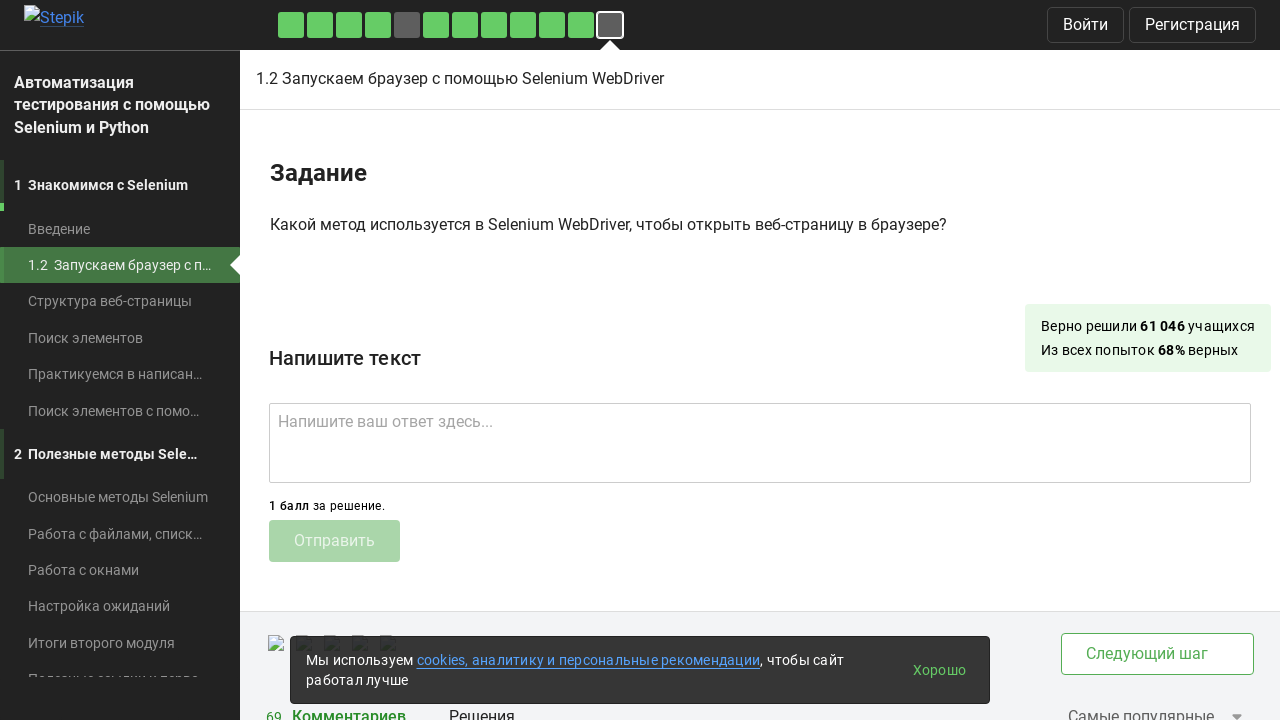

Filled textarea with 'get()' answer on .textarea
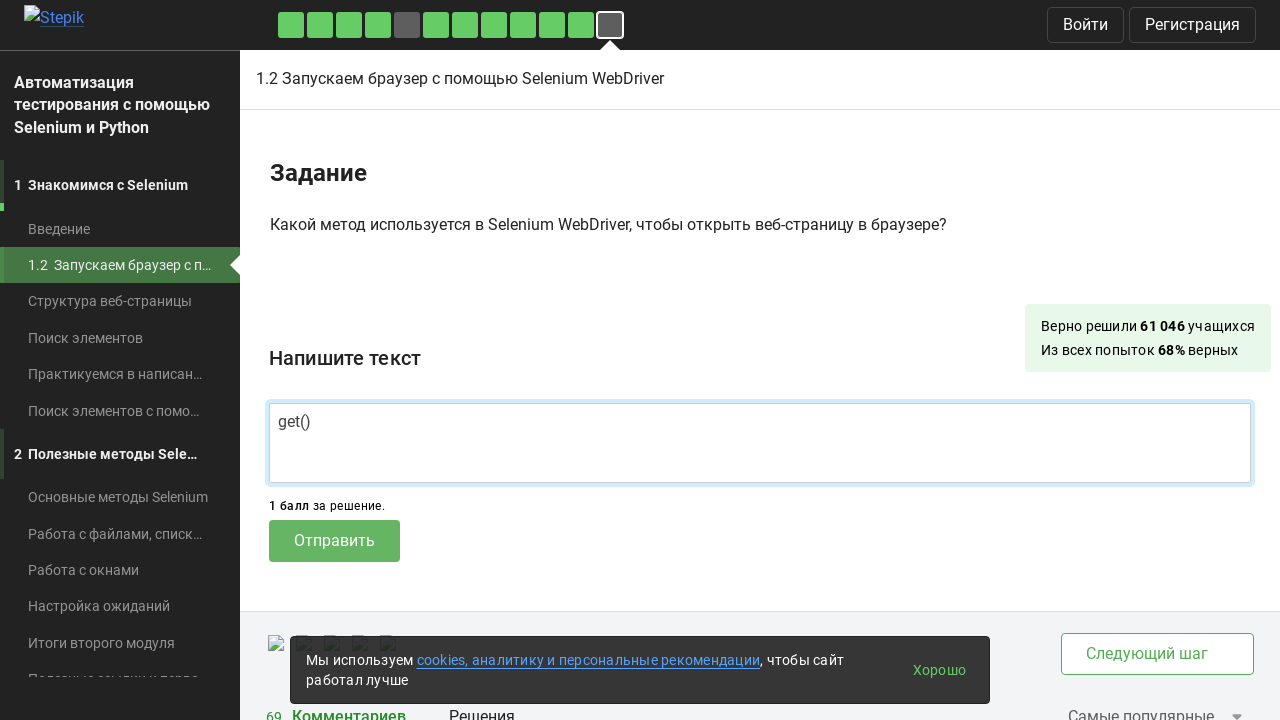

Clicked submit button to submit the answer at (334, 541) on .submit-submission
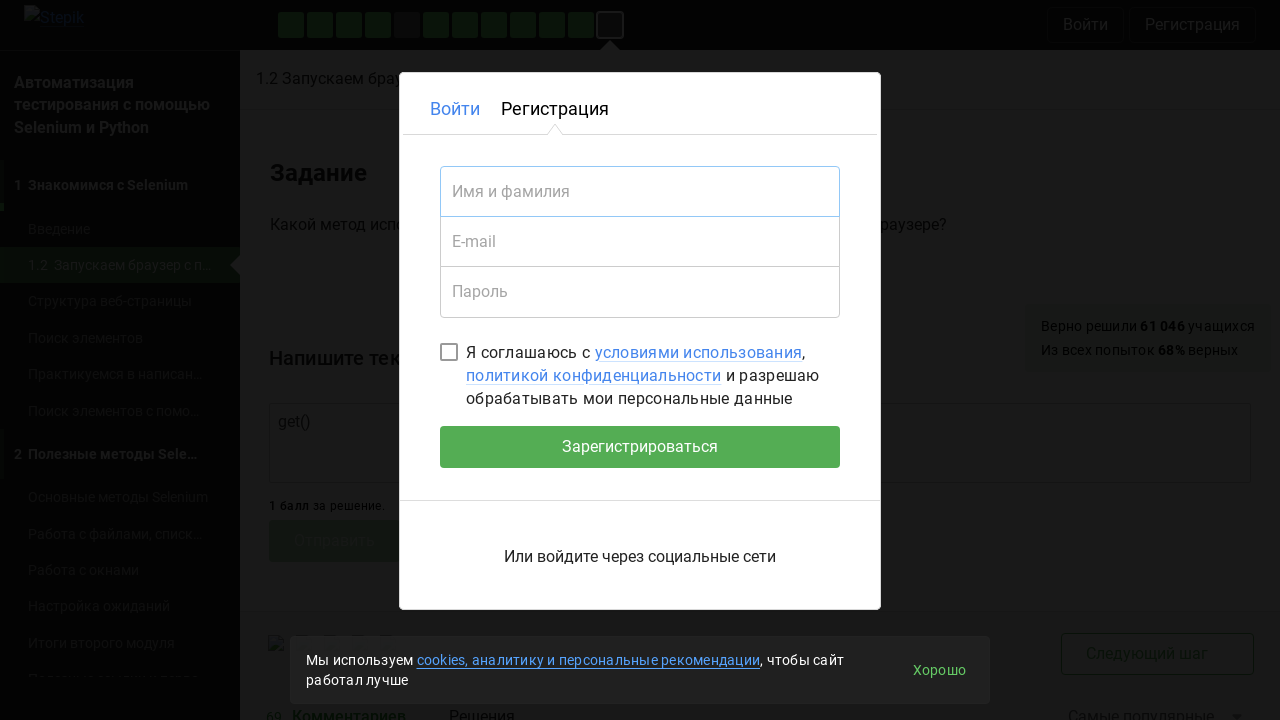

Waited for submission to process
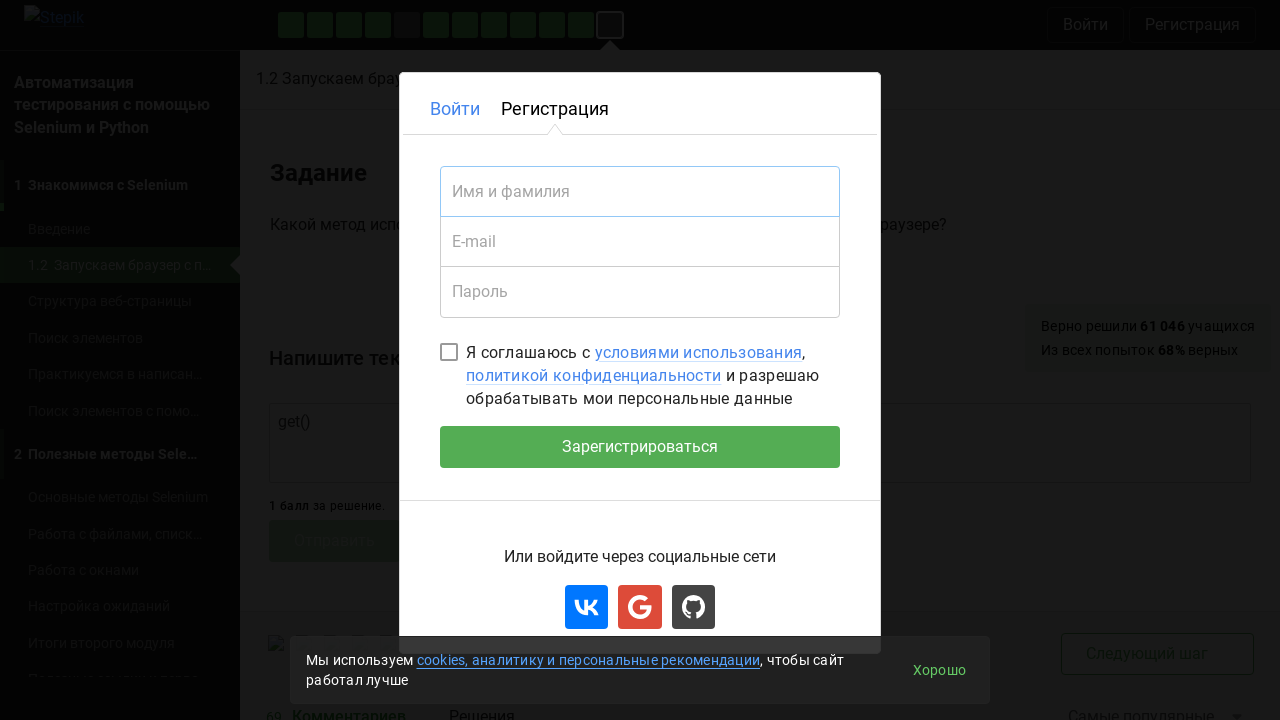

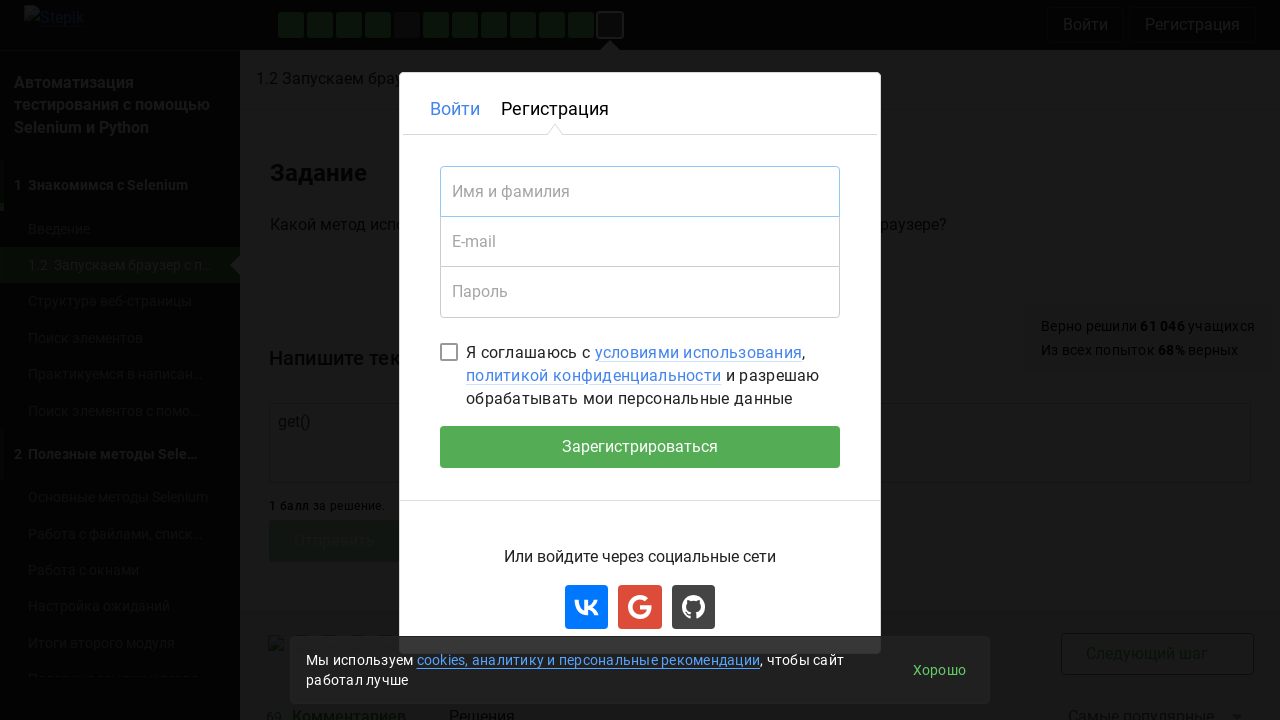